Tests iframe interaction by switching into an iframe, verifying content inside it, then switching back to the main document and verifying elements there

Starting URL: https://practice.cydeo.com/iframe

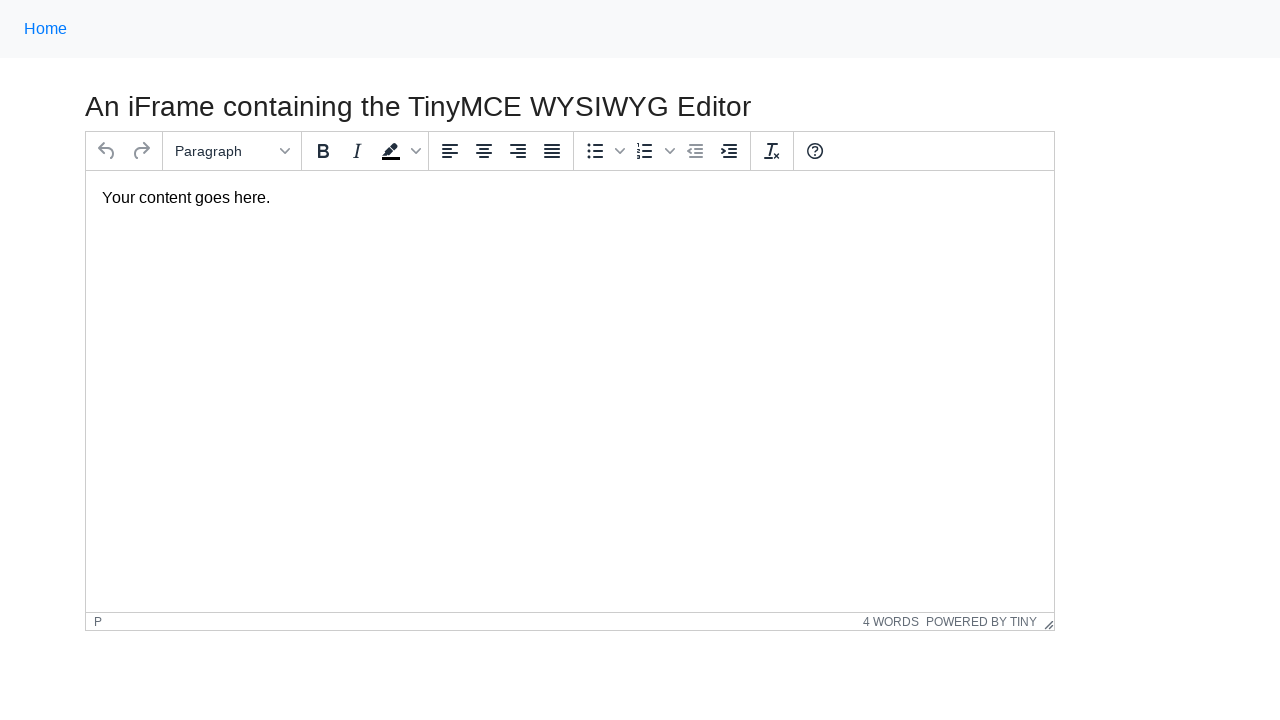

Navigated to iframe practice page
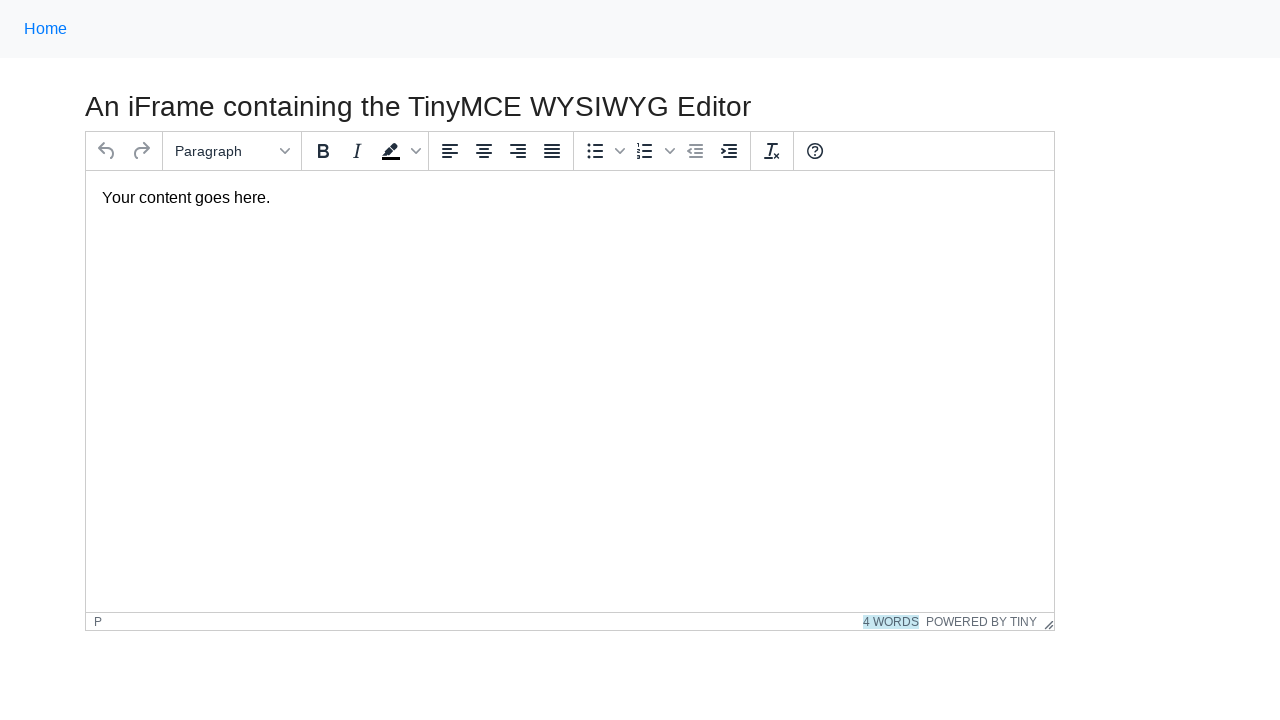

Located iframe with id 'mce_0_ifr'
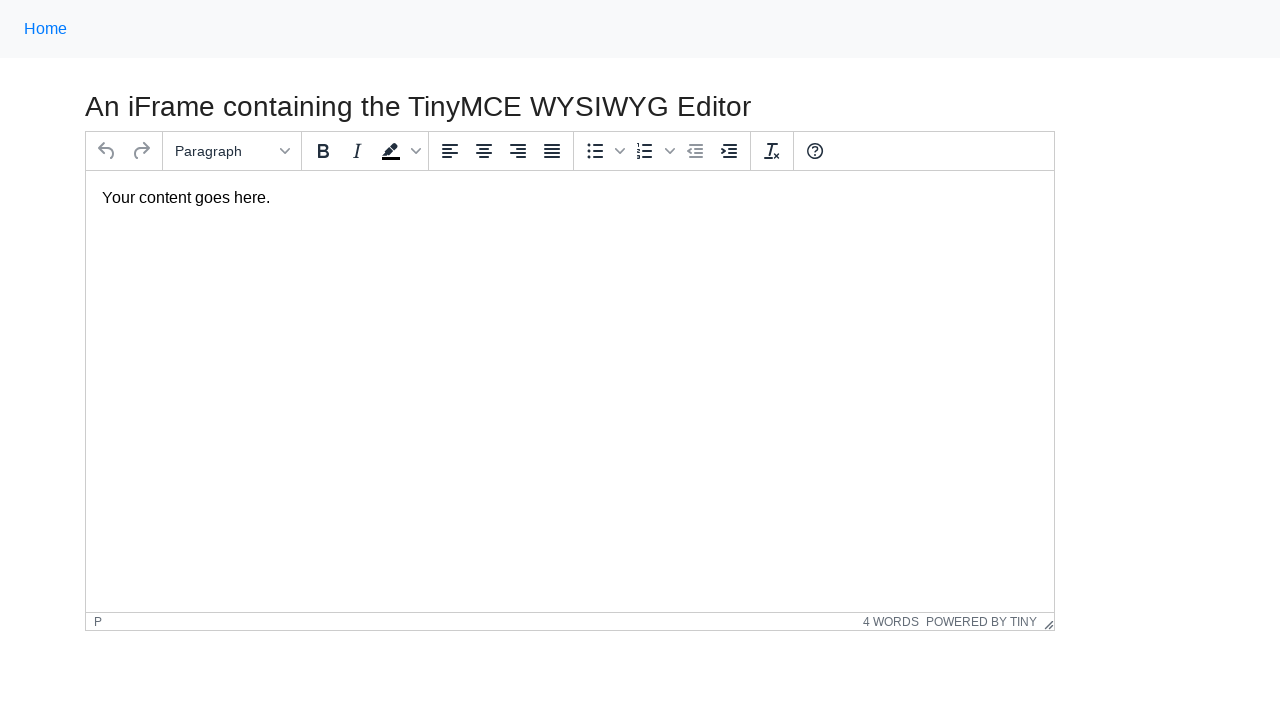

Located message element inside iframe
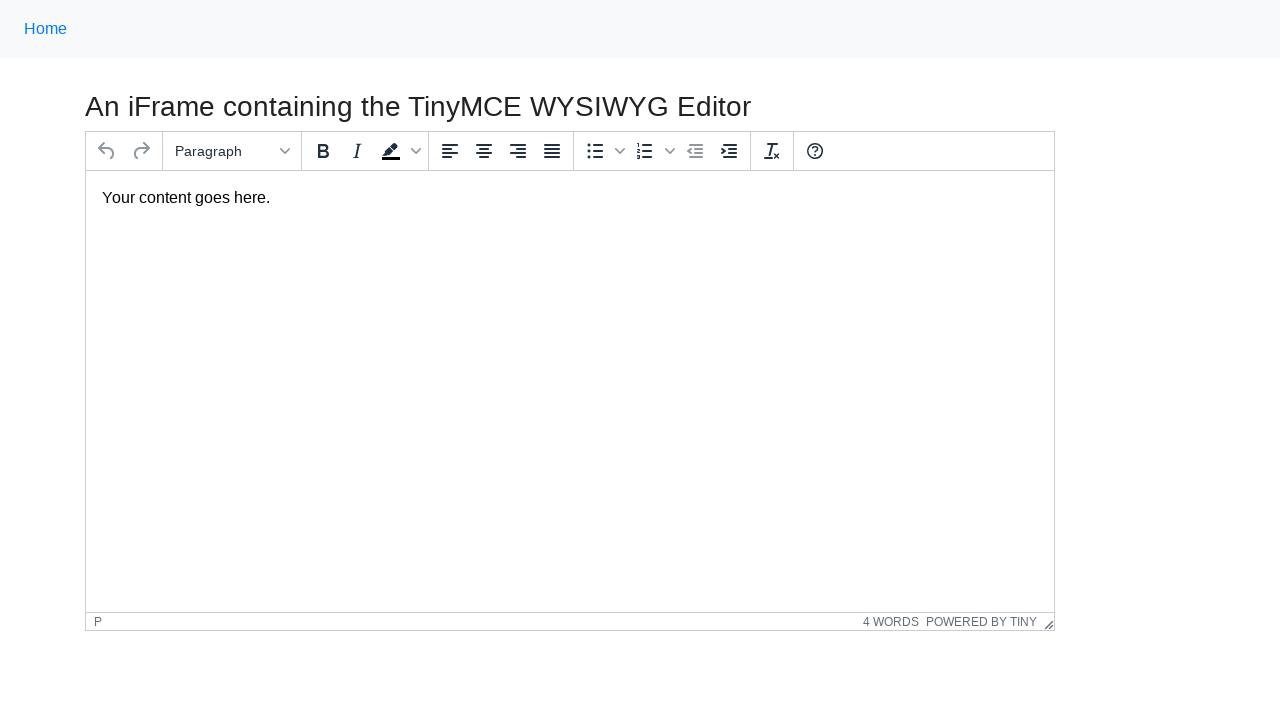

Verified that message 'Your content goes here.' is visible inside iframe
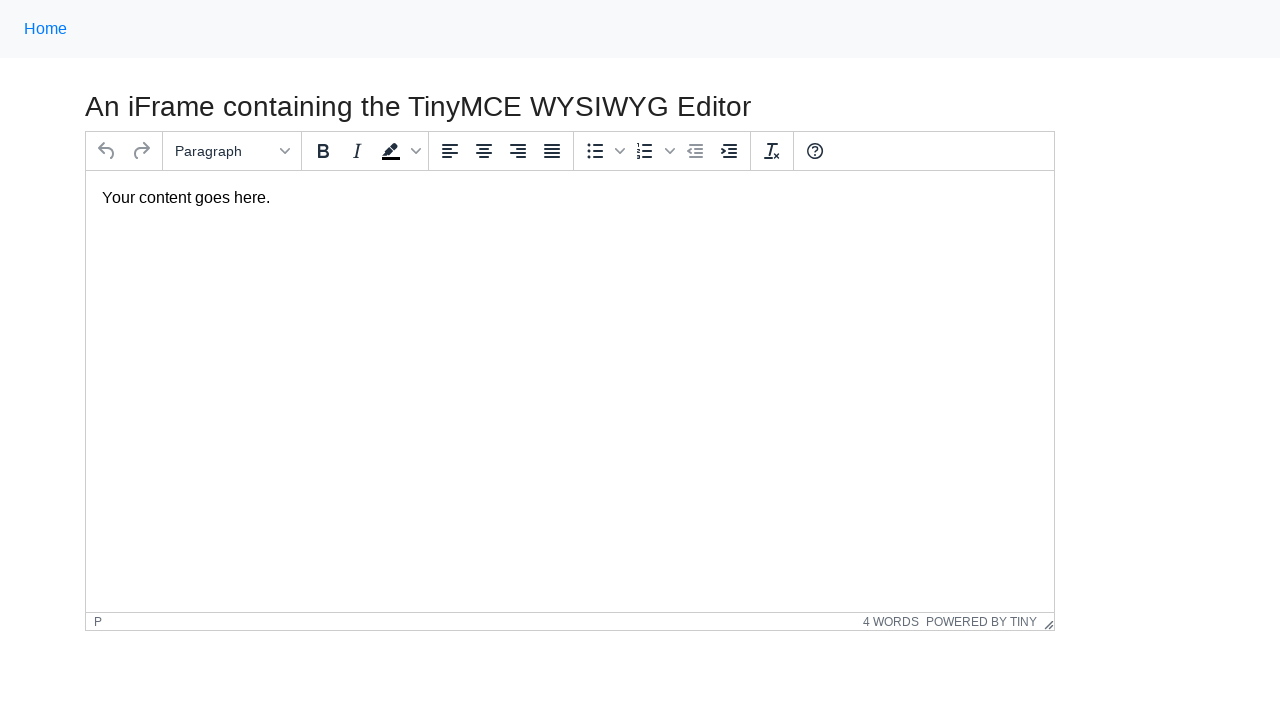

Located Home link in main document
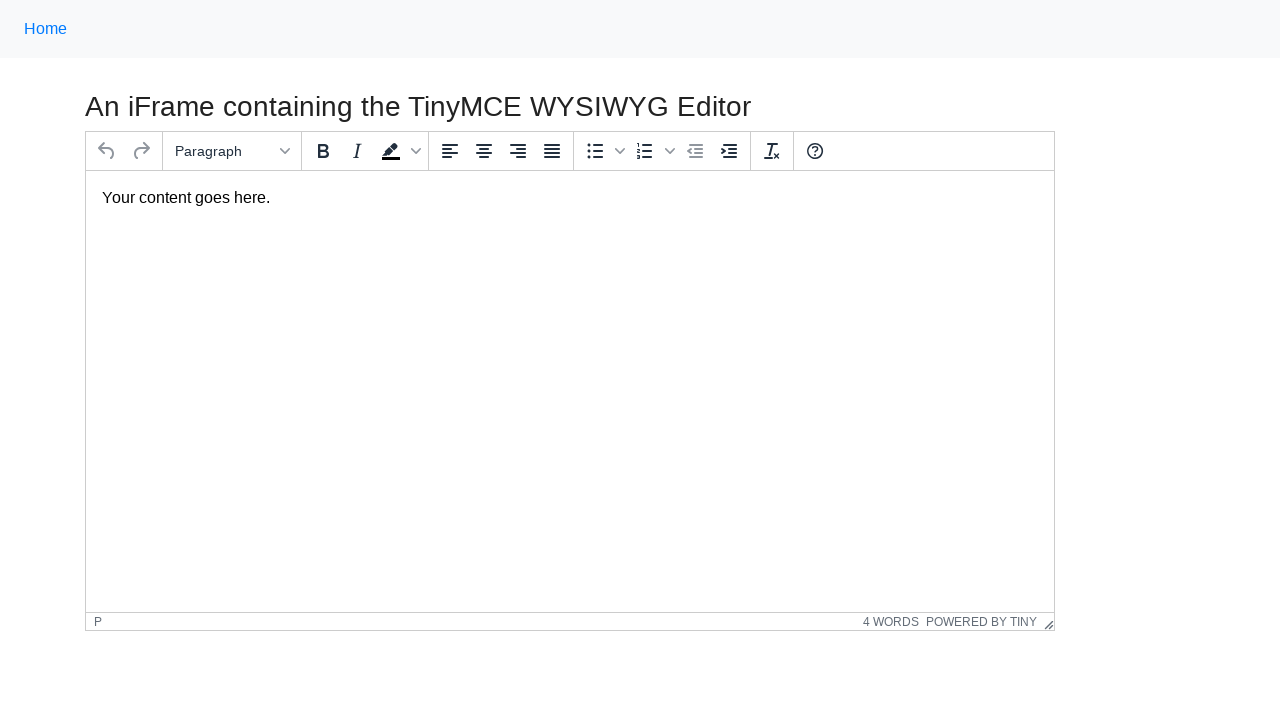

Verified Home link text content is 'Home'
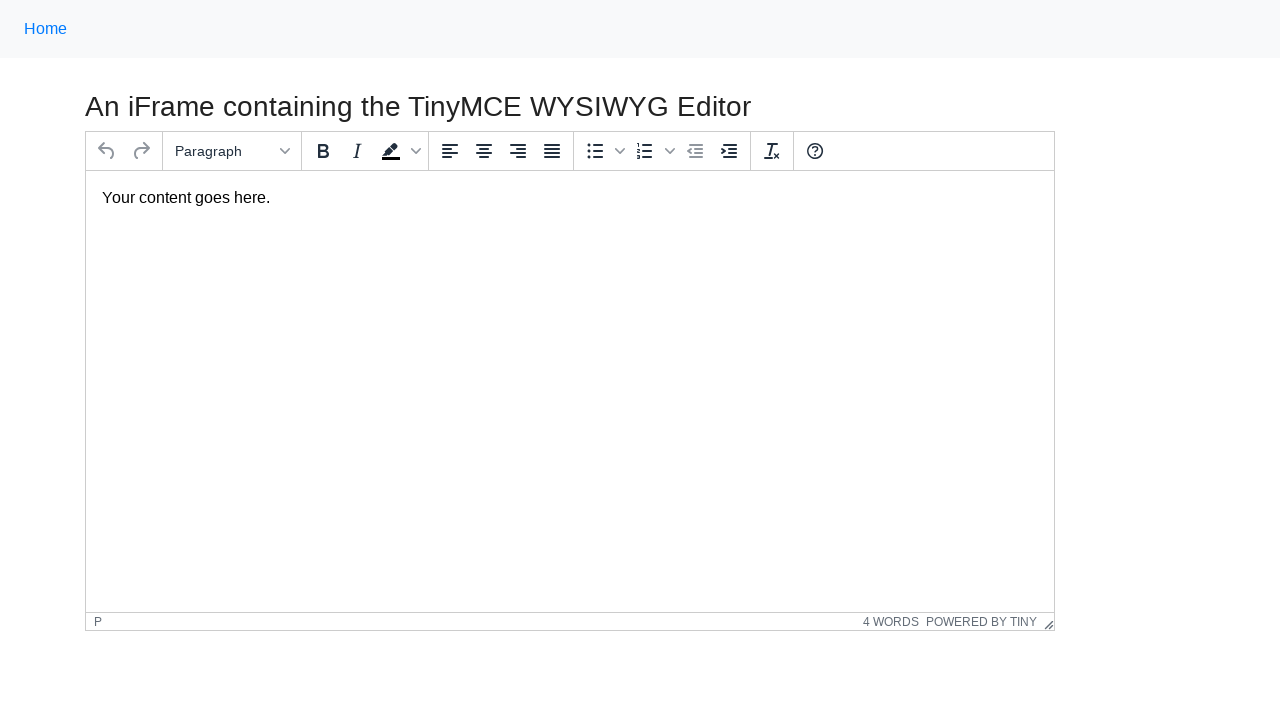

Verified Home link is visible in main document
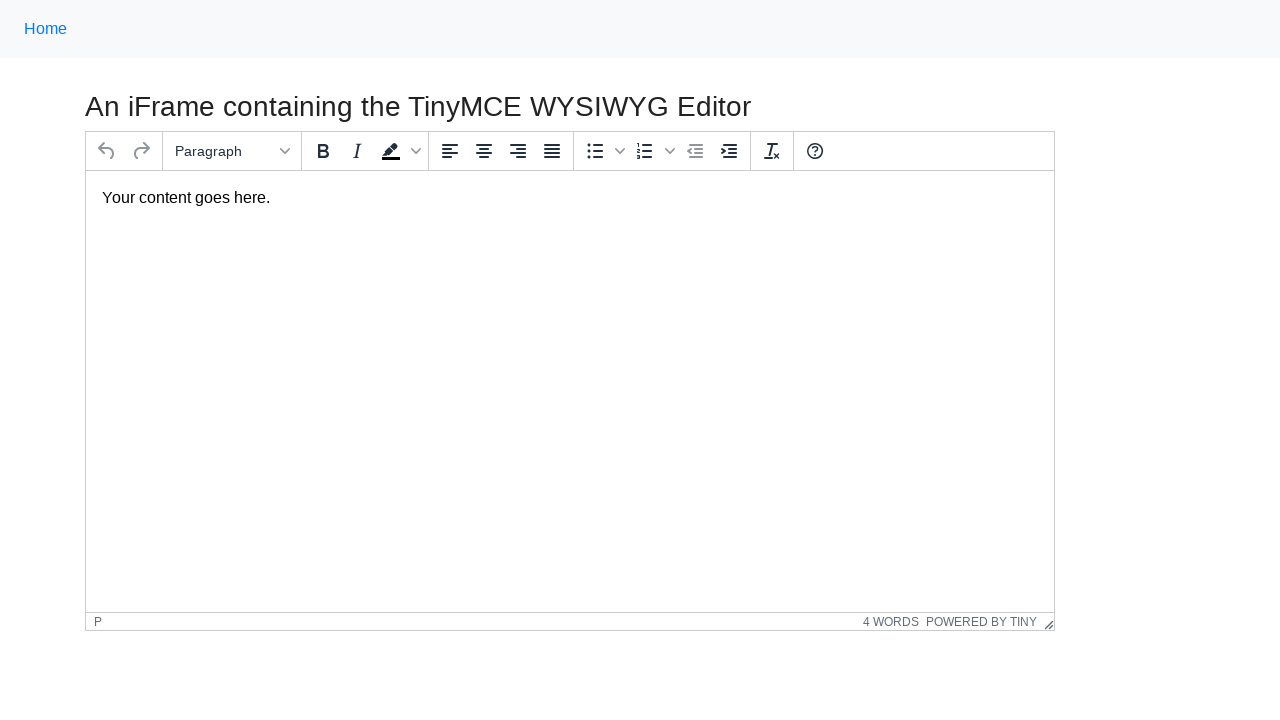

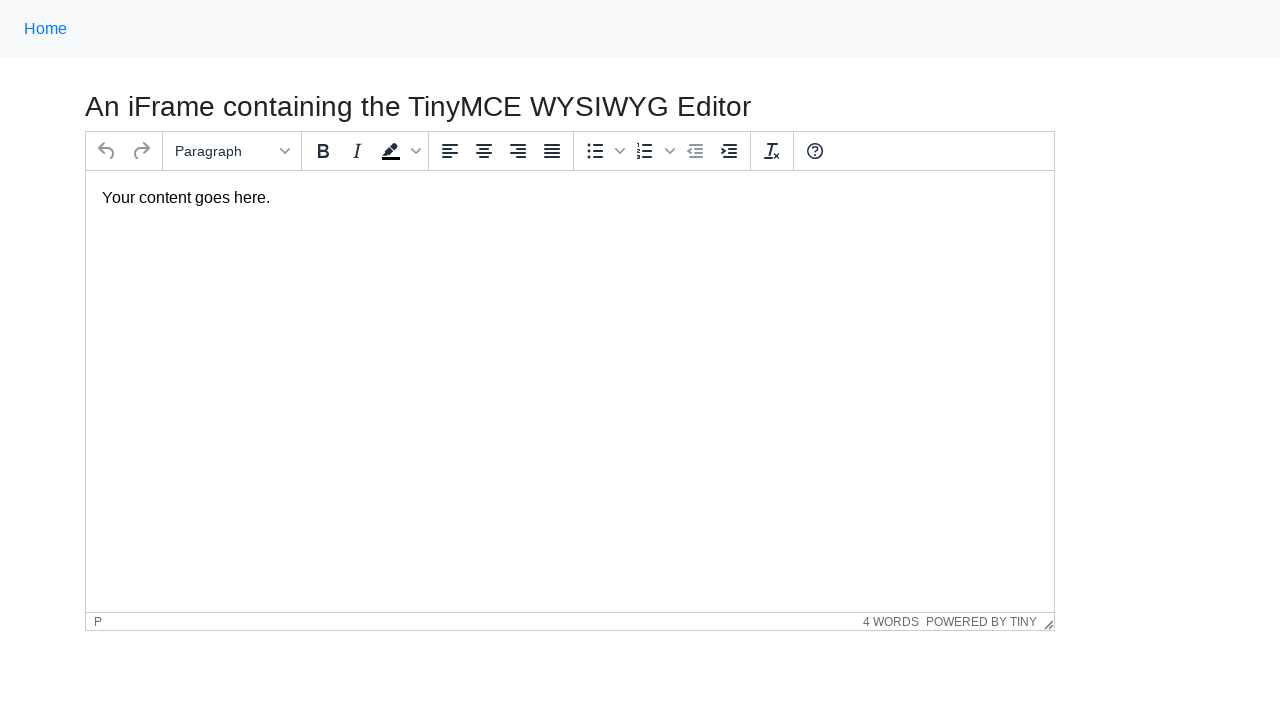